Tests password reset functionality by entering a username and submitting the reset password form

Starting URL: https://opensource-demo.orangehrmlive.com/web/index.php/auth/requestPasswordResetCode

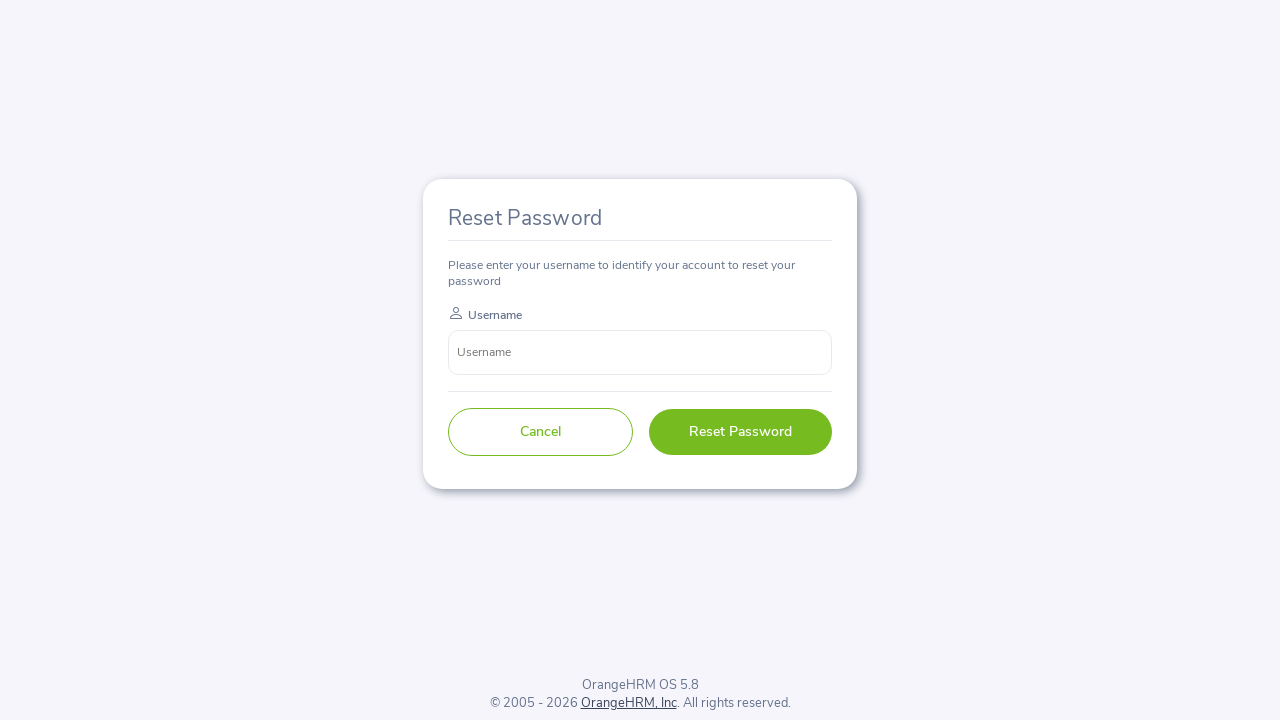

Entered username 'testuser456' in the username field on //input[@name='username']
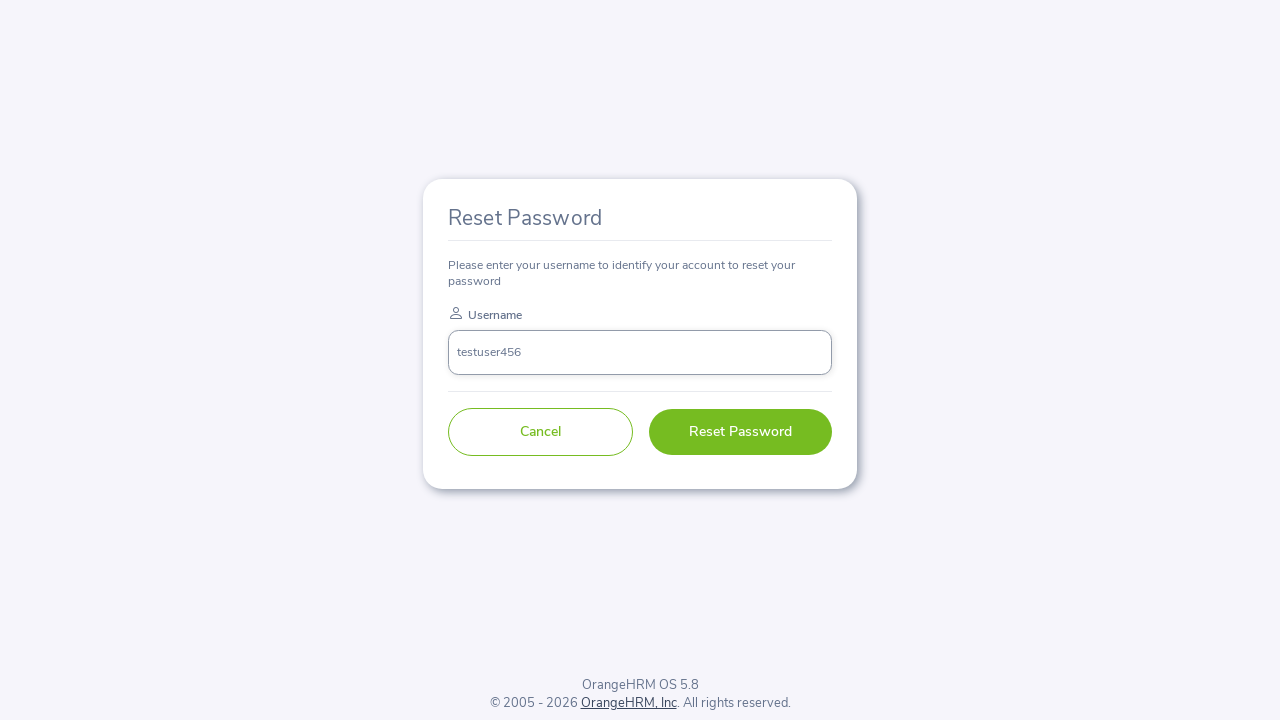

Clicked the Reset Password submit button at (740, 432) on xpath=//button[@type='submit']
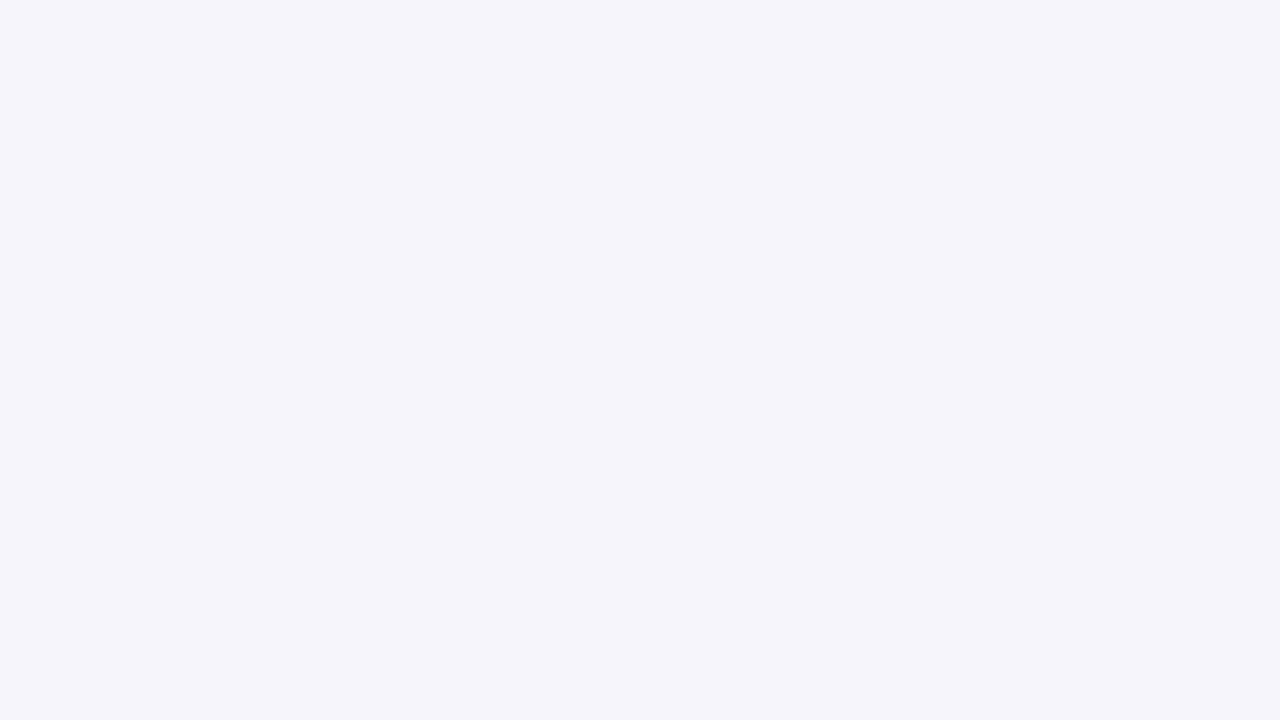

Waited 2 seconds for the success message to appear
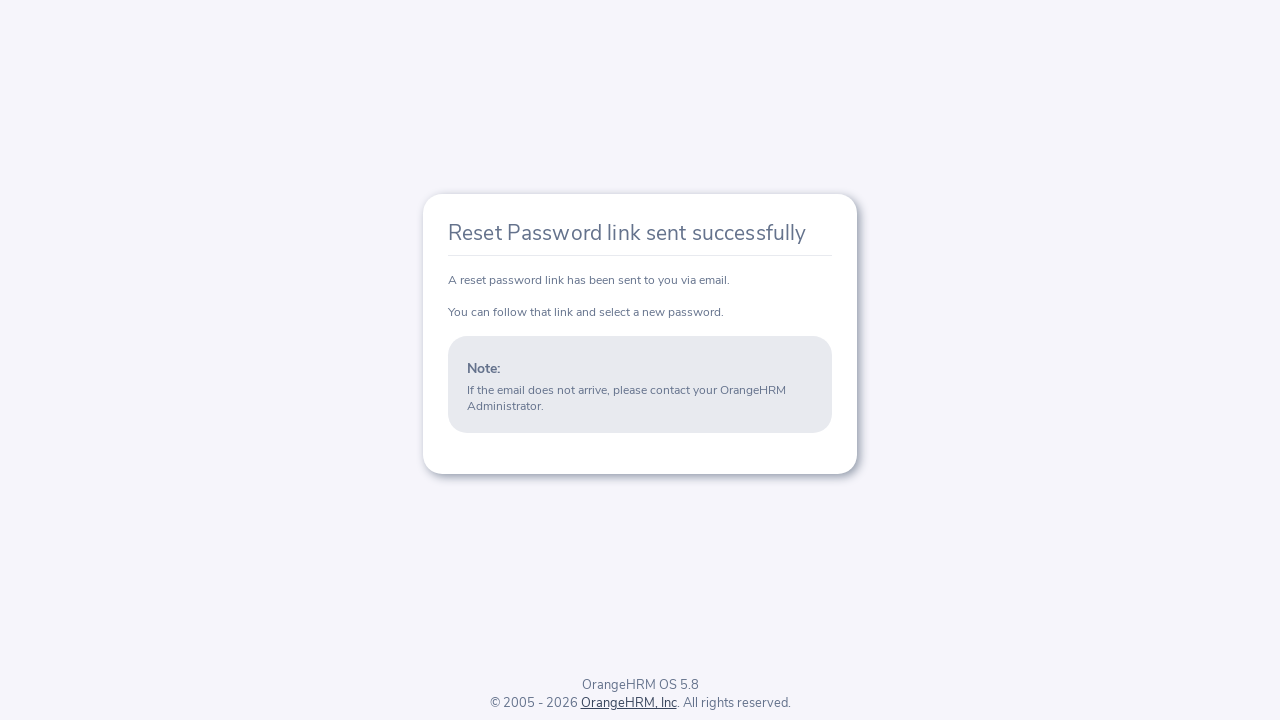

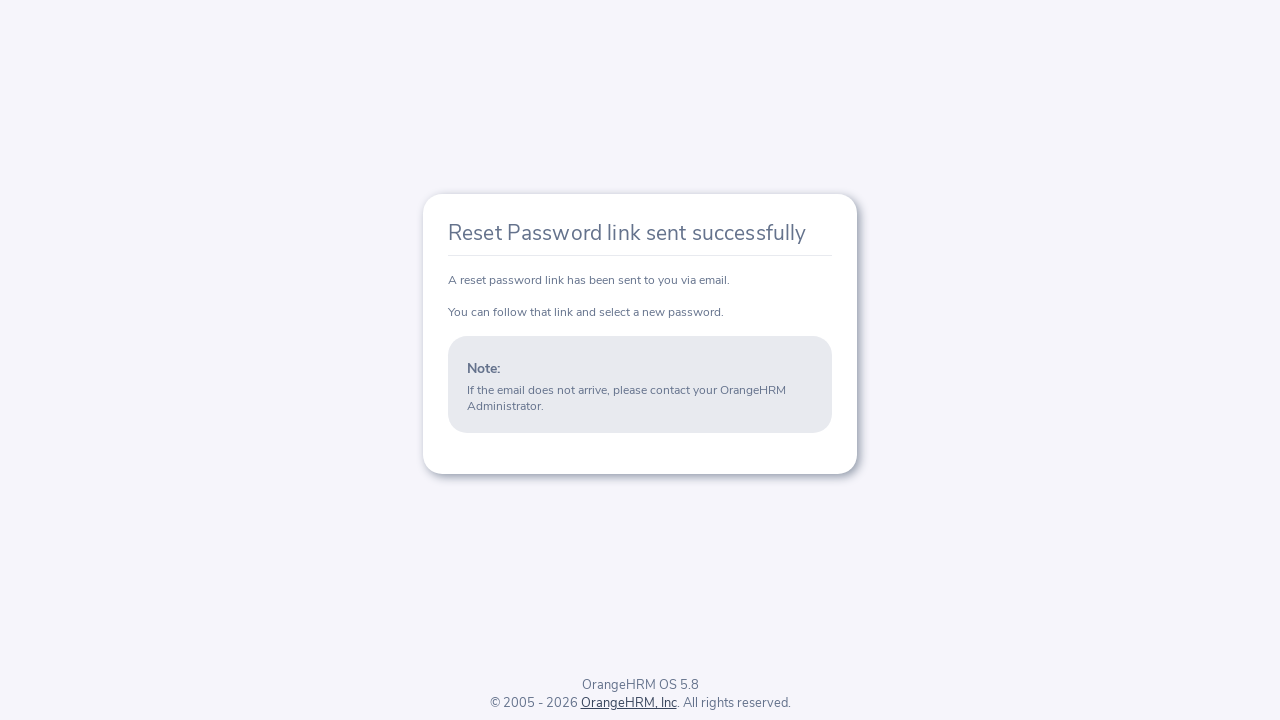